Gets a value from an image attribute, solves a math problem, enters the answer, and submits with checkbox and radio button selections

Starting URL: https://suninjuly.github.io/get_attribute.html

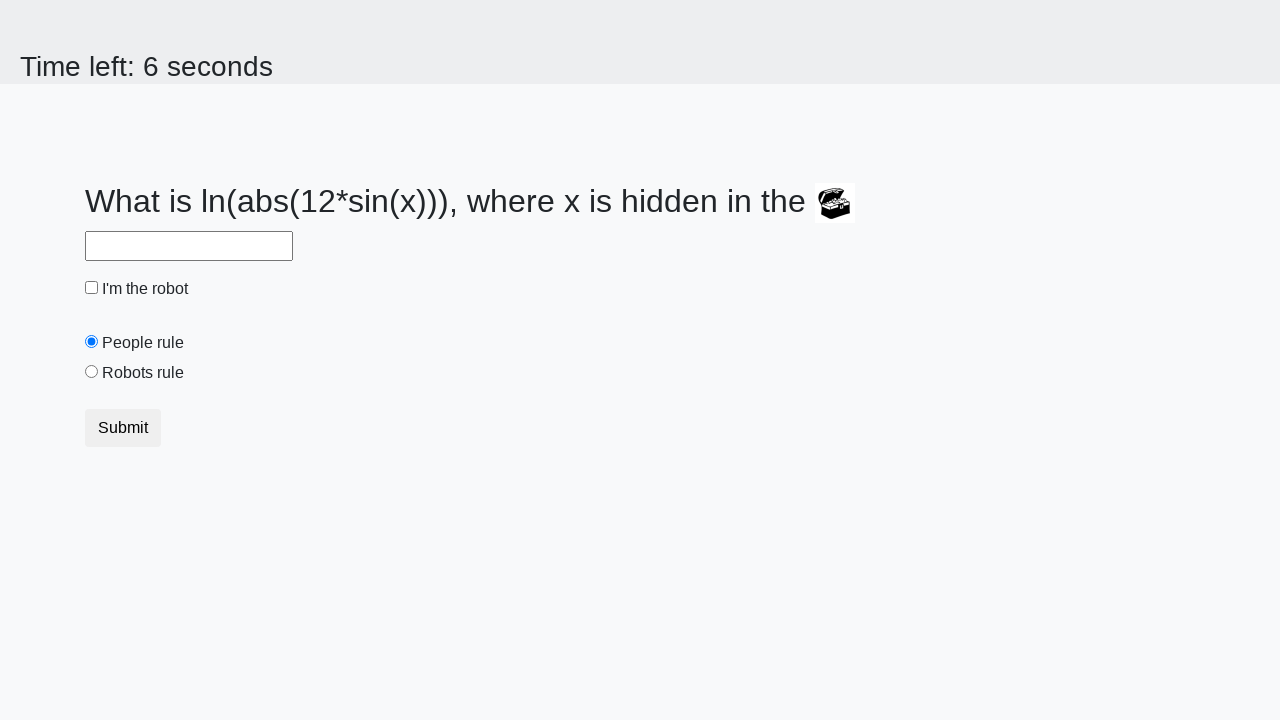

Located image element with valuex attribute
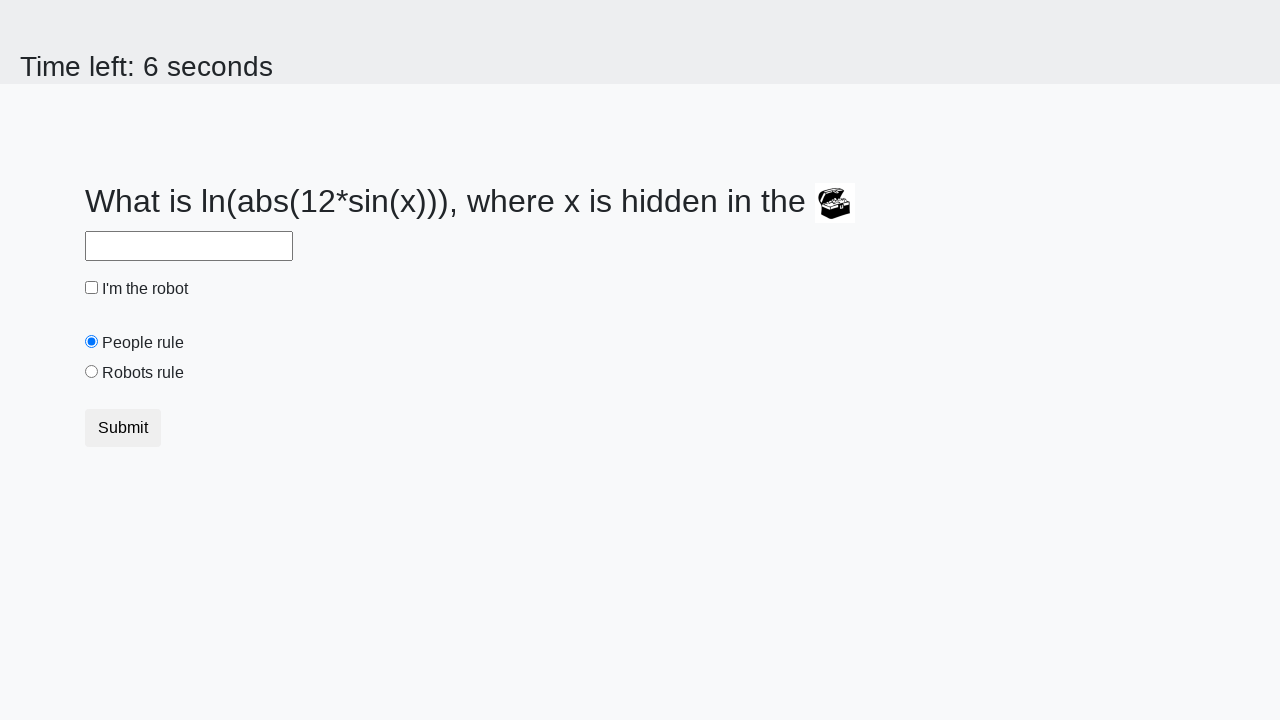

Retrieved valuex attribute from image: 50
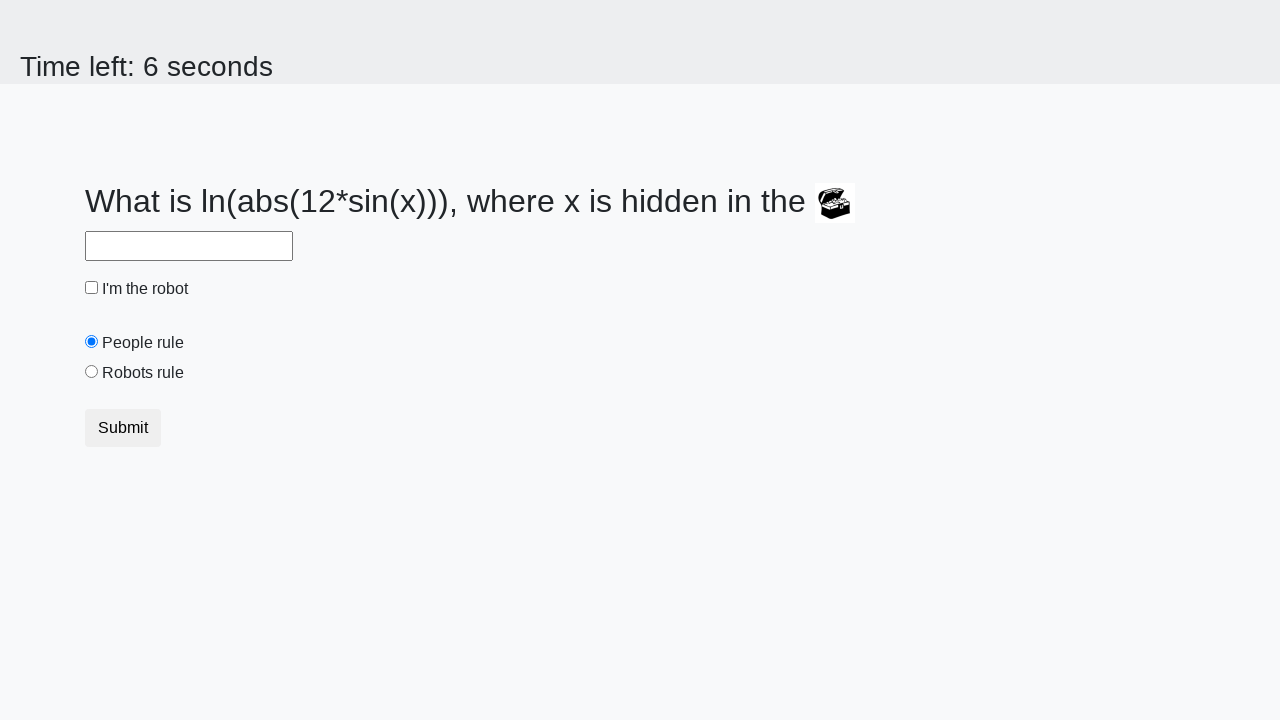

Calculated math answer using log and sin: 1.1469255913626222
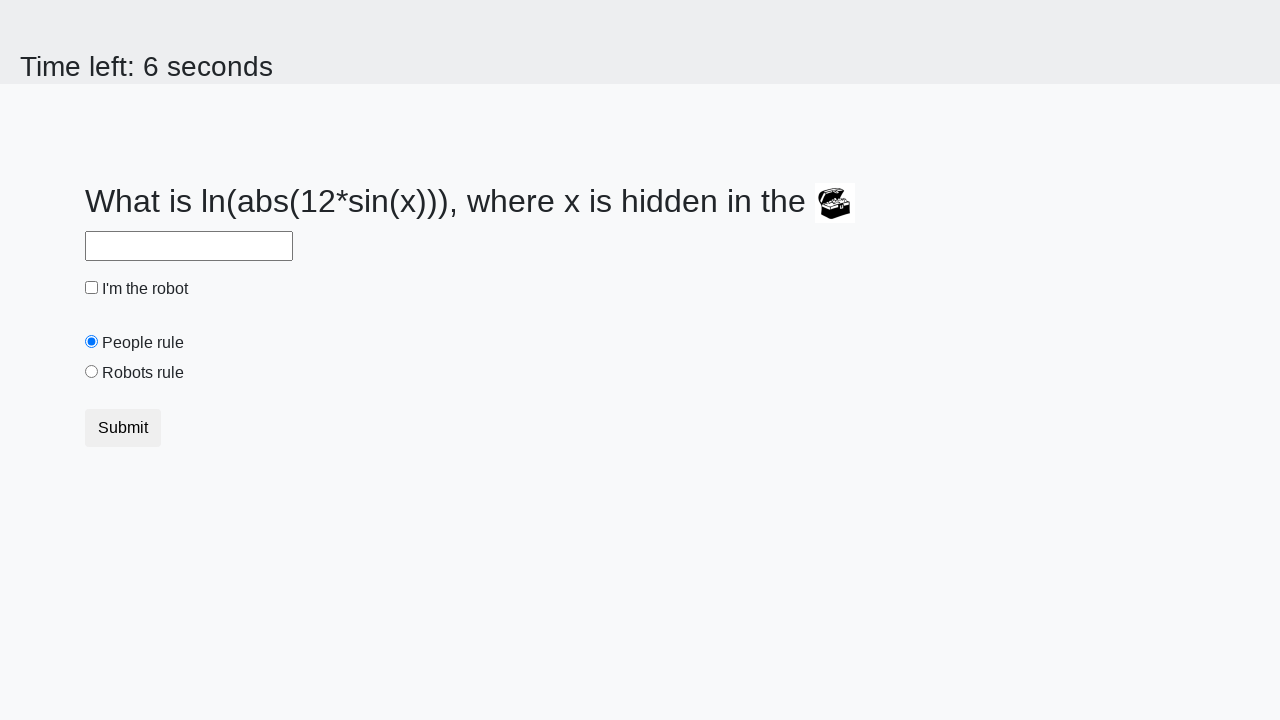

Filled answer field with calculated value: 1.1469255913626222 on #answer
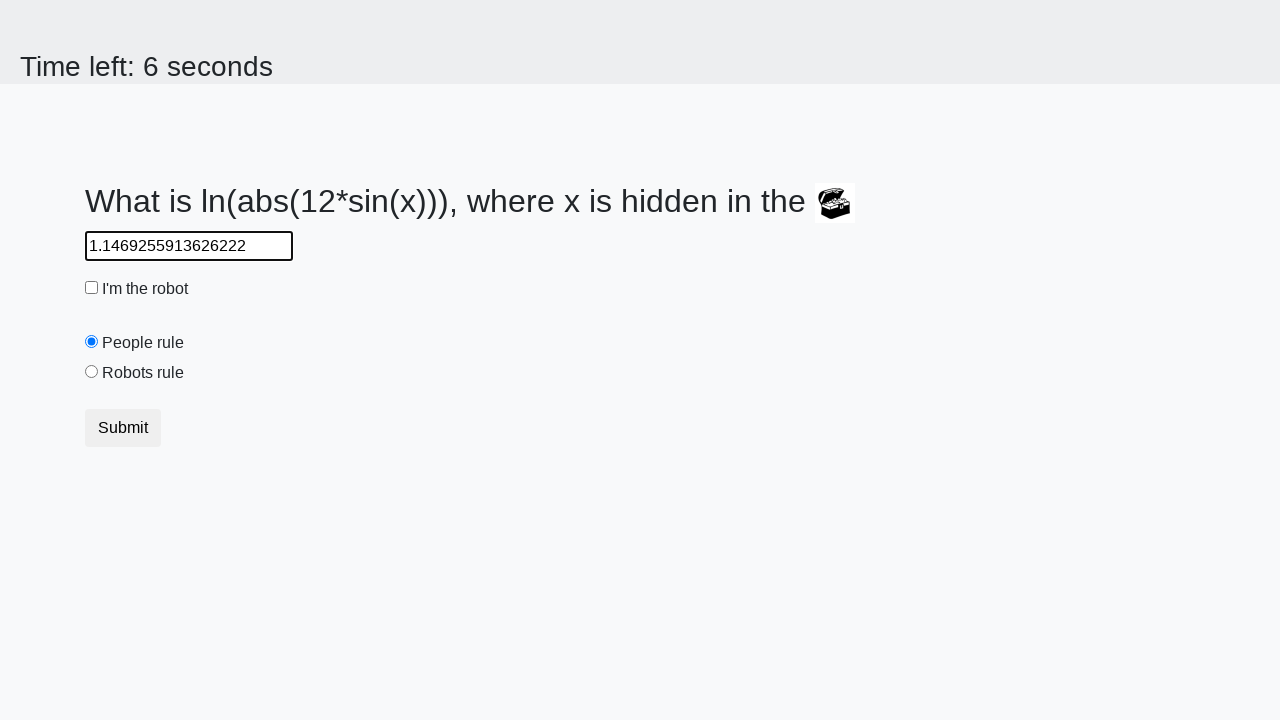

Clicked robot checkbox at (92, 288) on #robotCheckbox
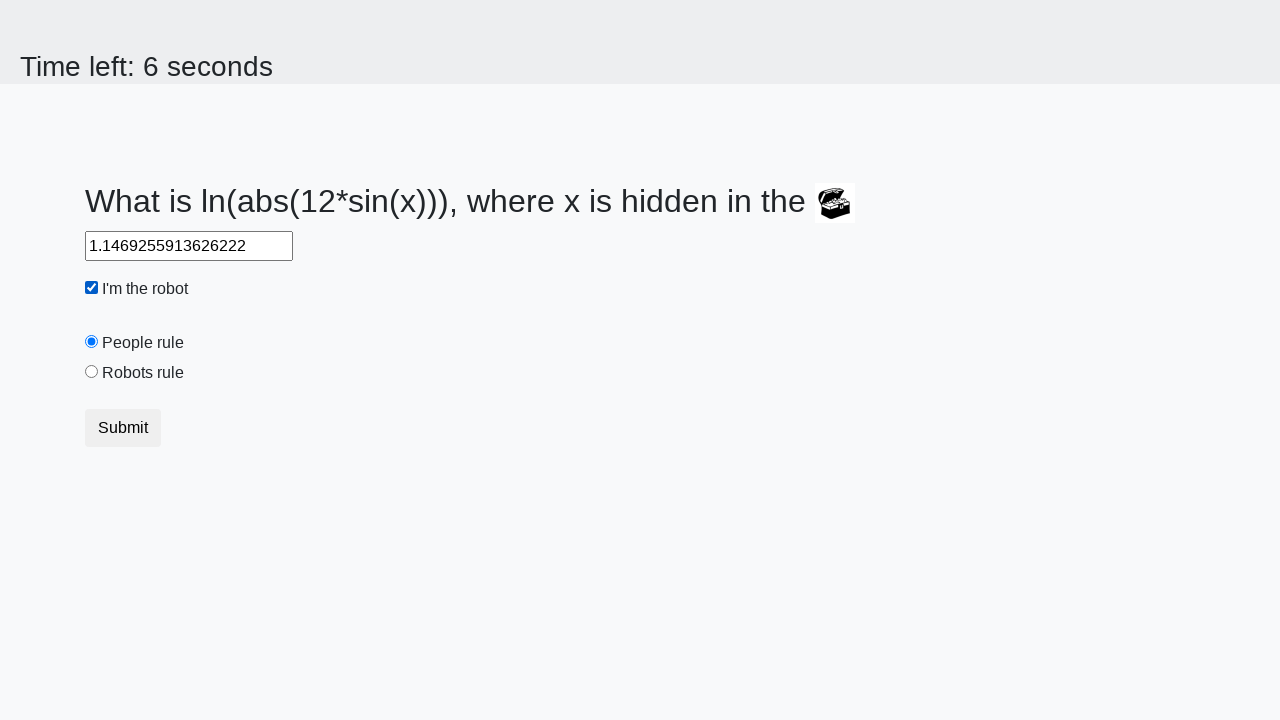

Selected people rule radio button at (92, 342) on #peopleRule
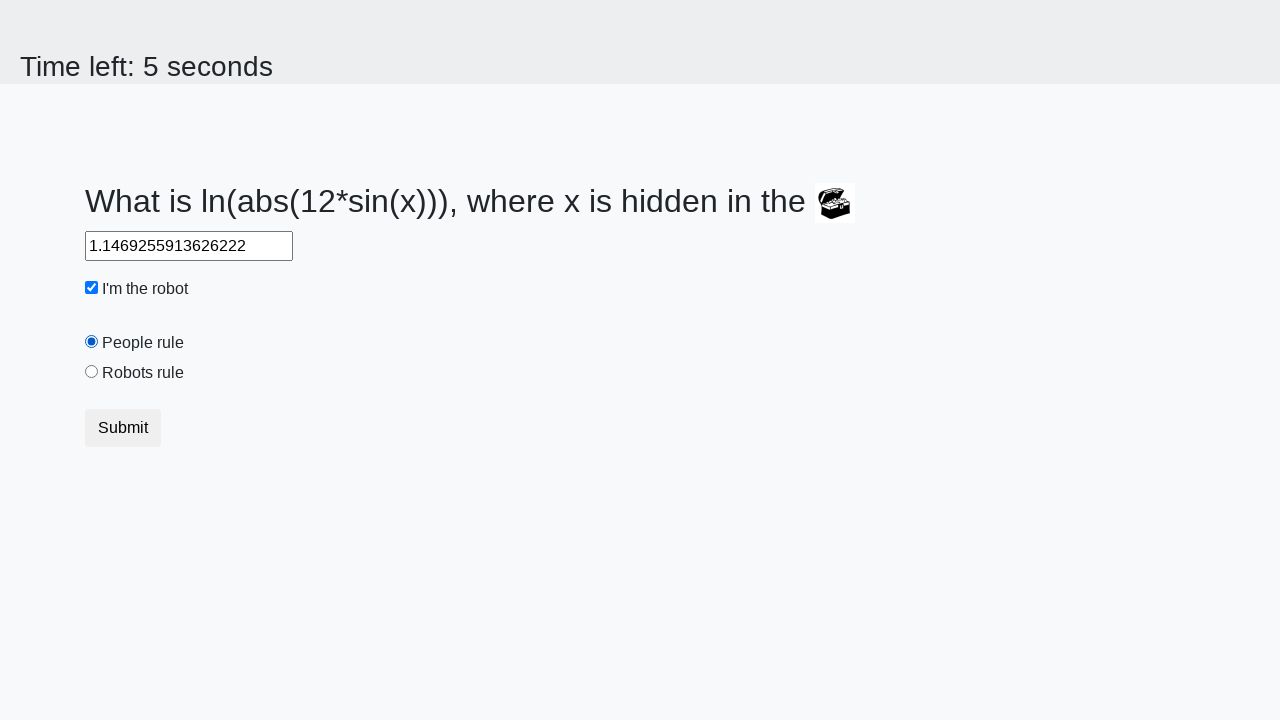

Clicked submit button to submit form at (123, 428) on button[type='submit']
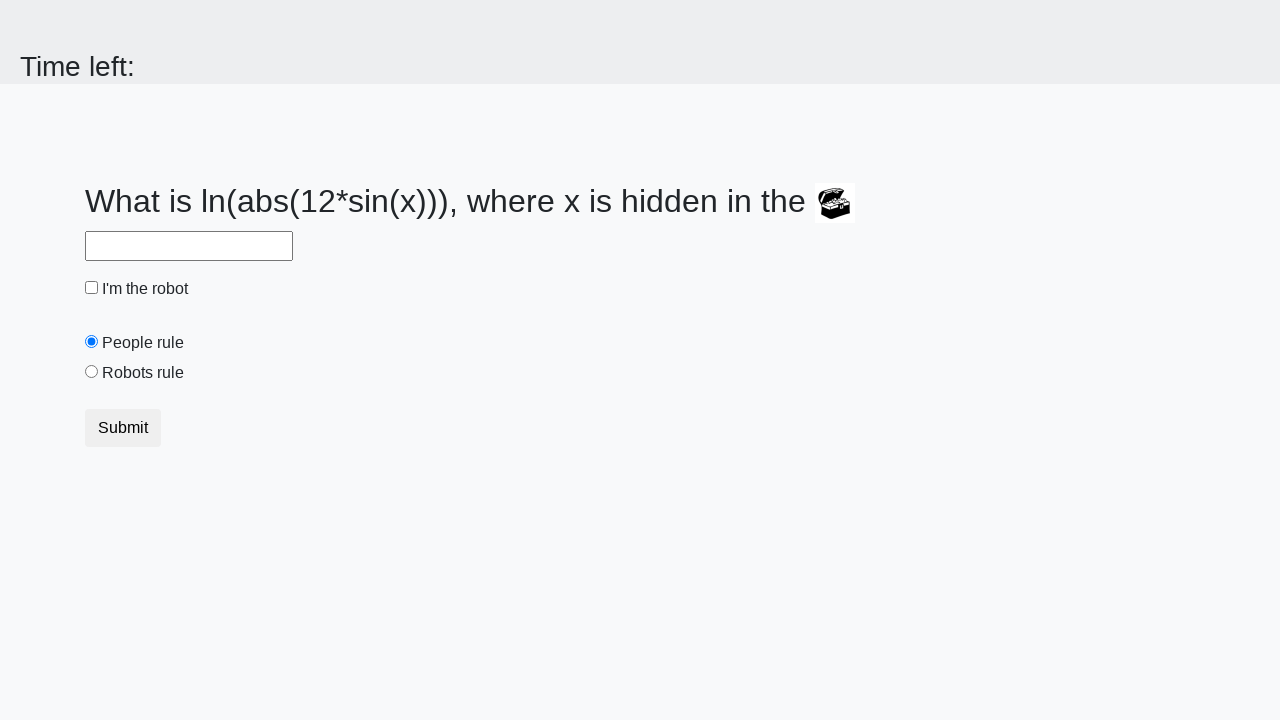

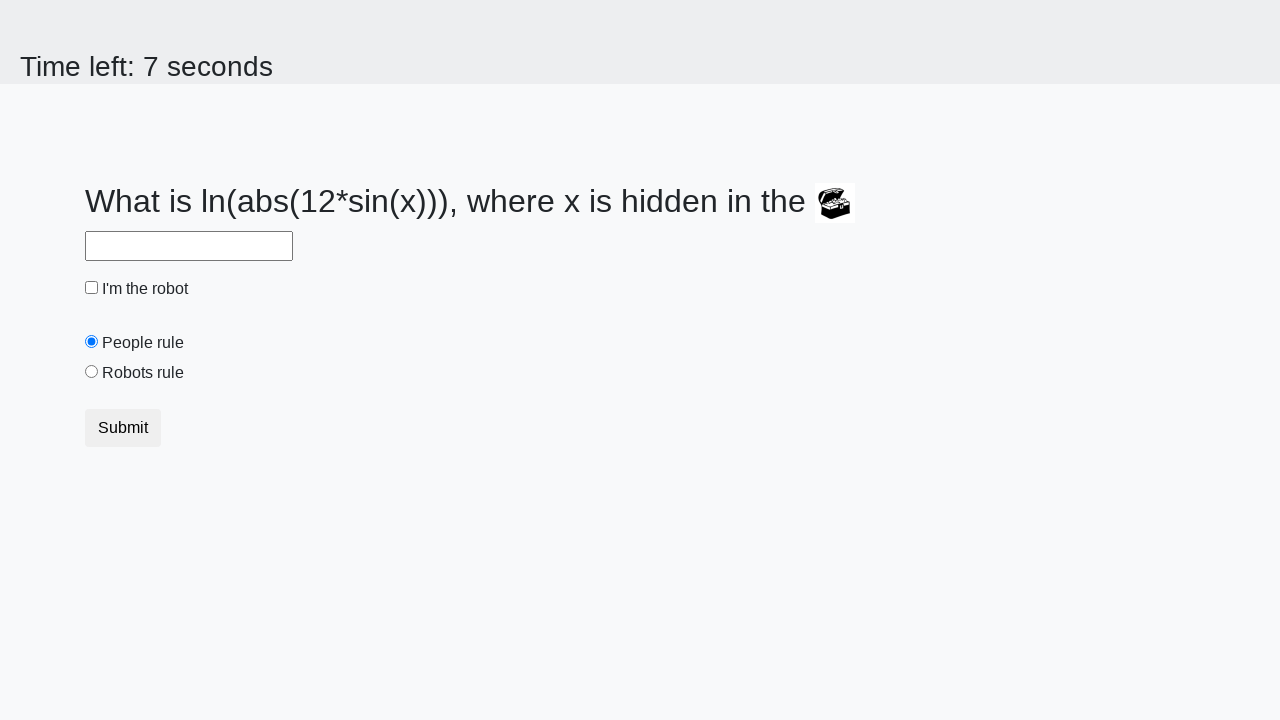